Tests API mocking functionality by intercepting a fruits API call and verifying that mocked data (Strawberry) is displayed on the page

Starting URL: https://demo.playwright.dev/api-mocking

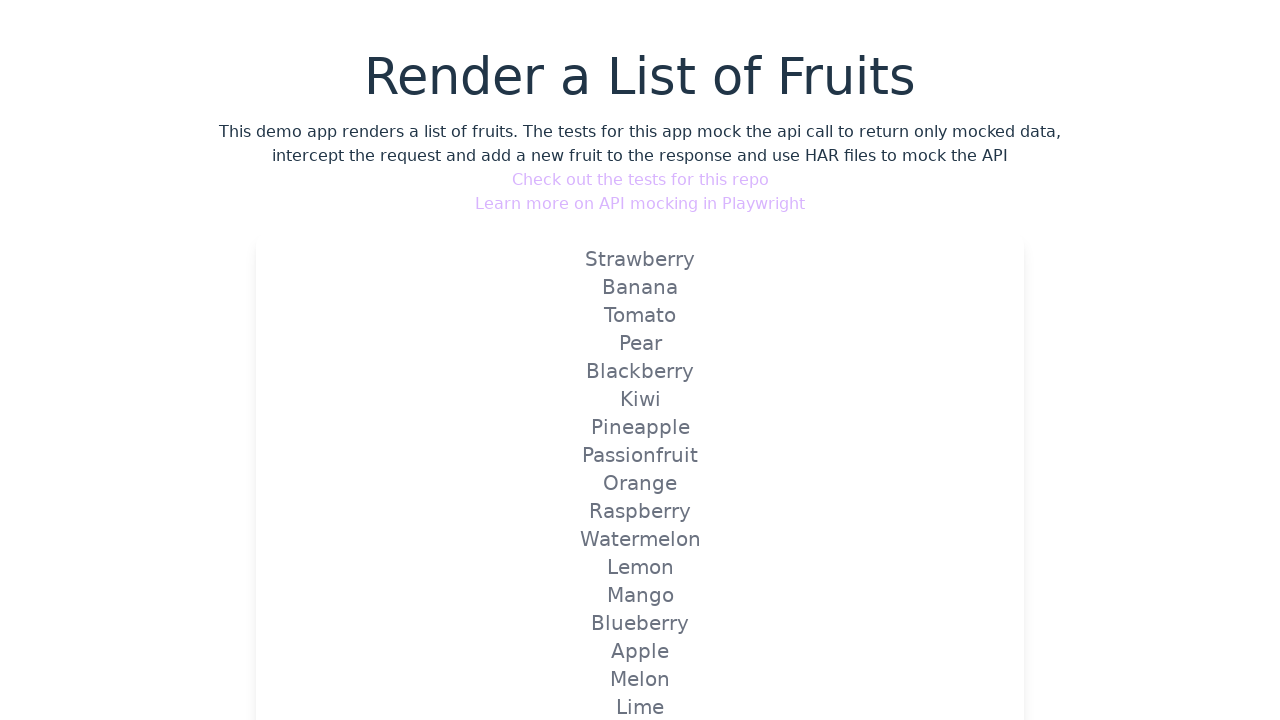

Mocked fruits API endpoint to return Strawberry
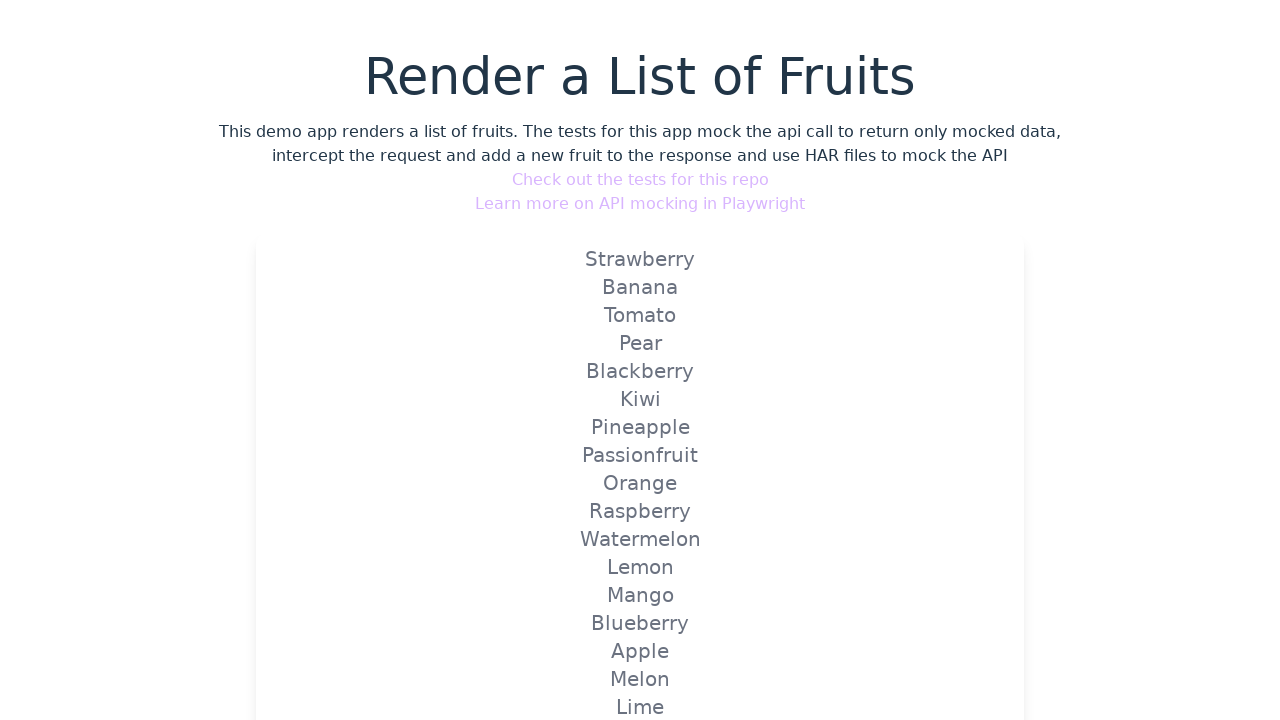

Navigated to API mocking demo page
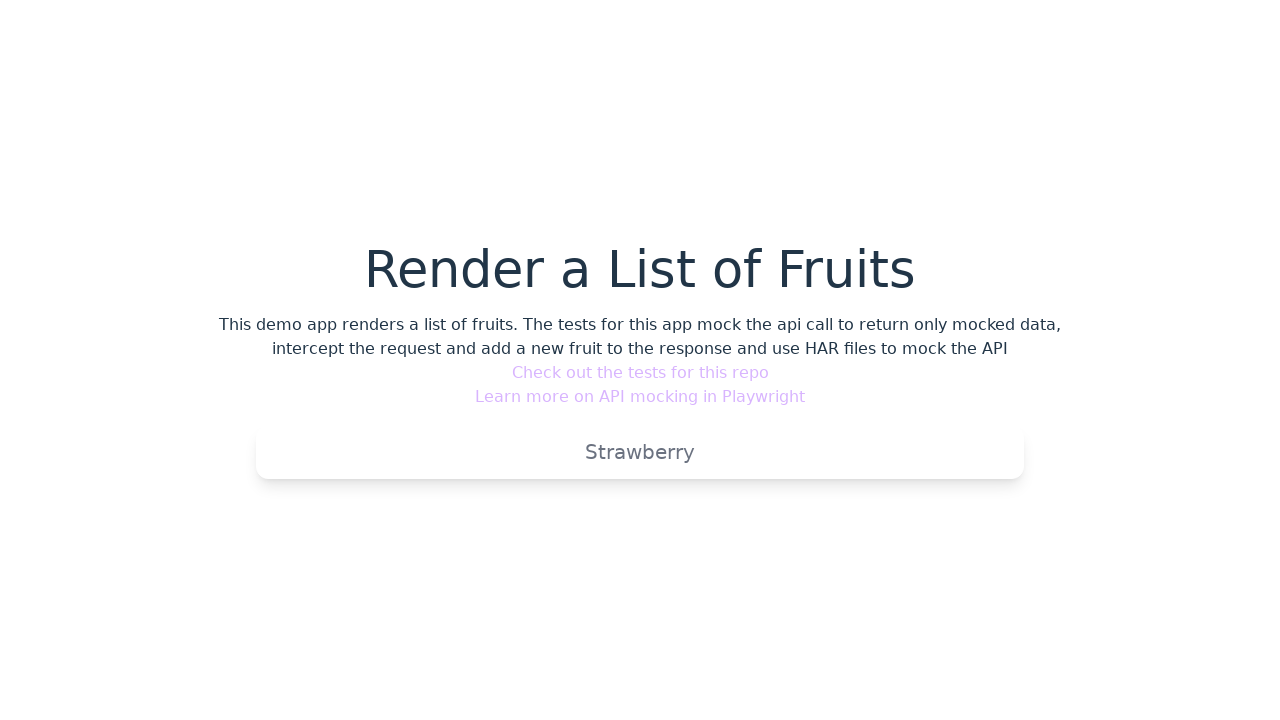

Verified mocked Strawberry fruit is displayed on page
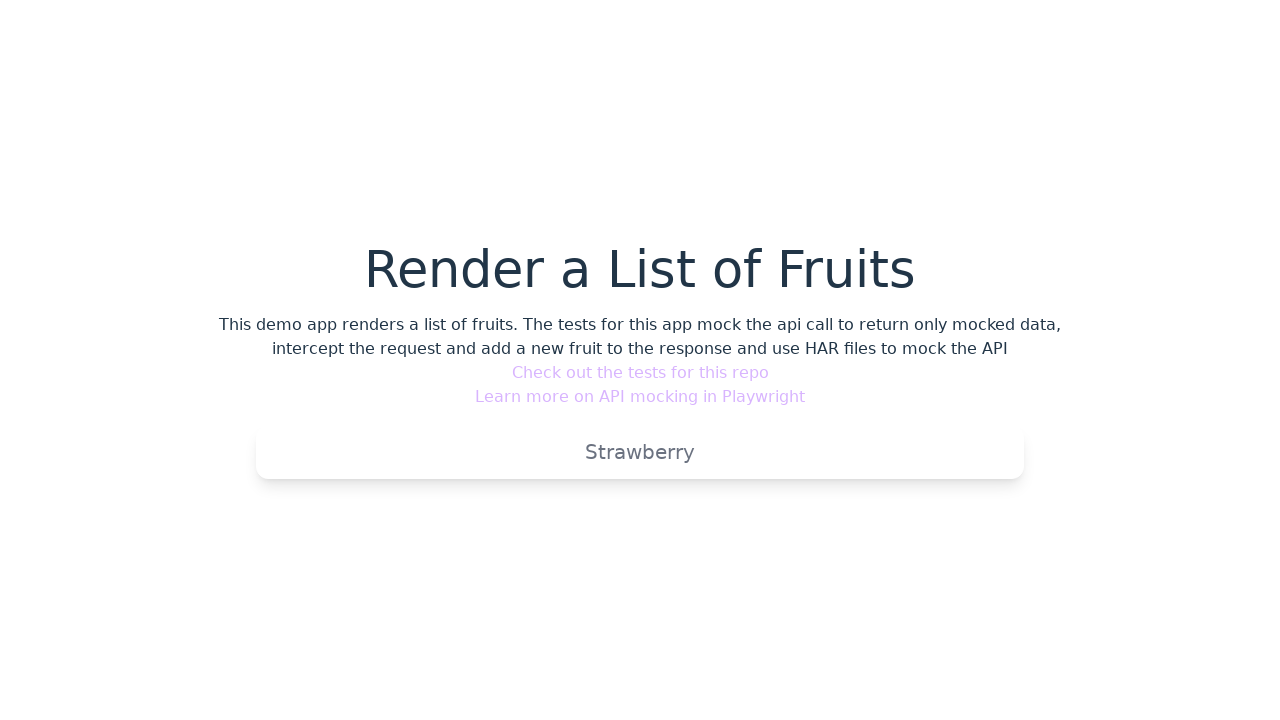

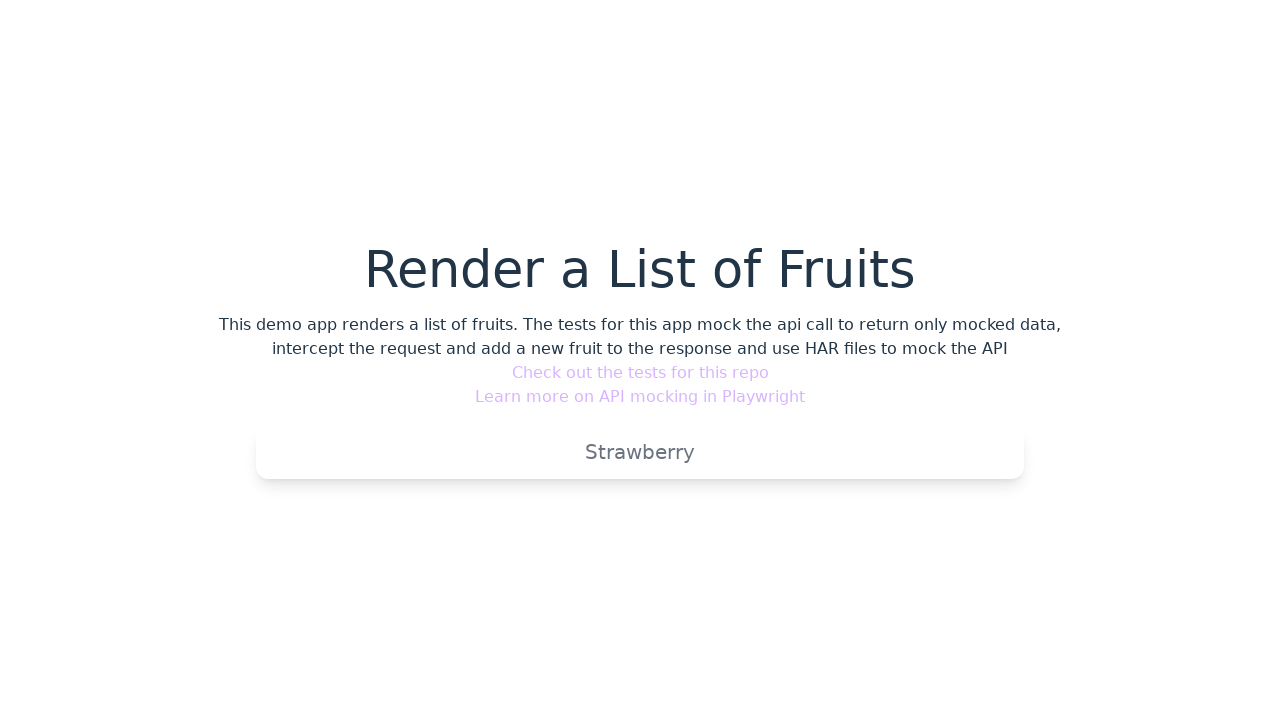